Tests form input functionality by filling username and password fields, clearing them, and refilling with different values

Starting URL: https://theautomationzone.blogspot.com/2020/07/mix-of-basic-webelements.html

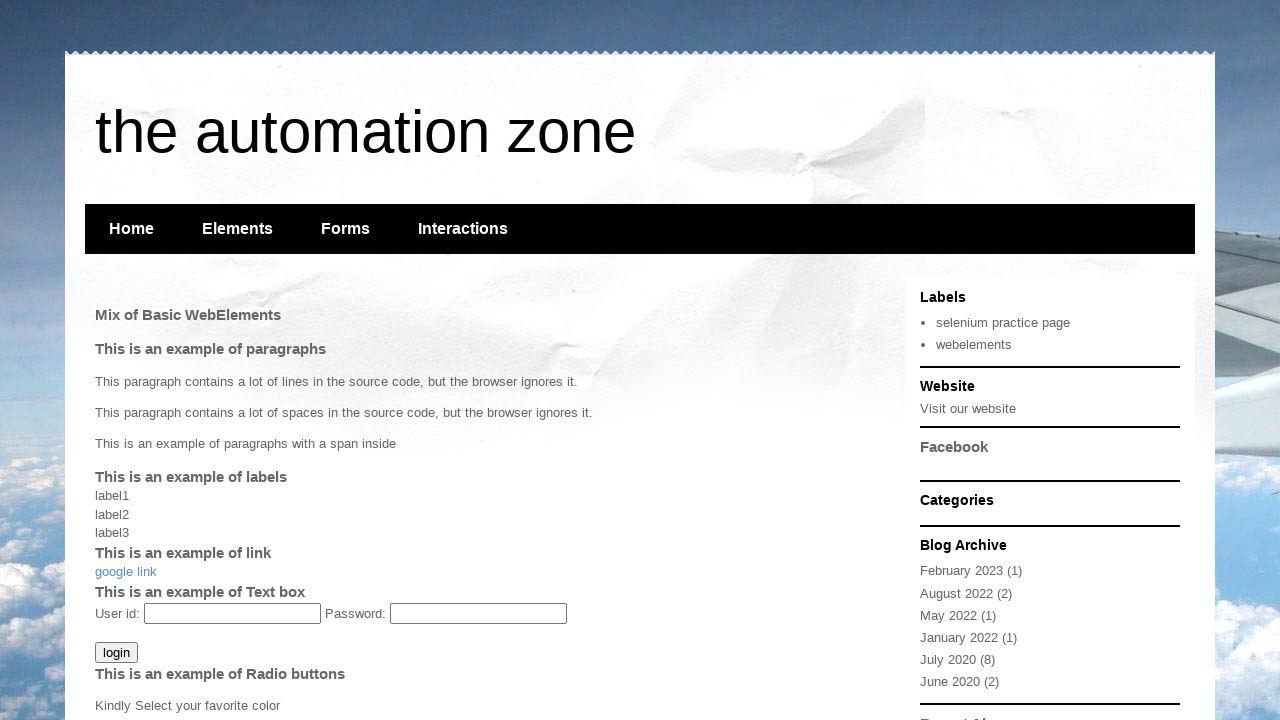

Retrieved text content from paragraph element
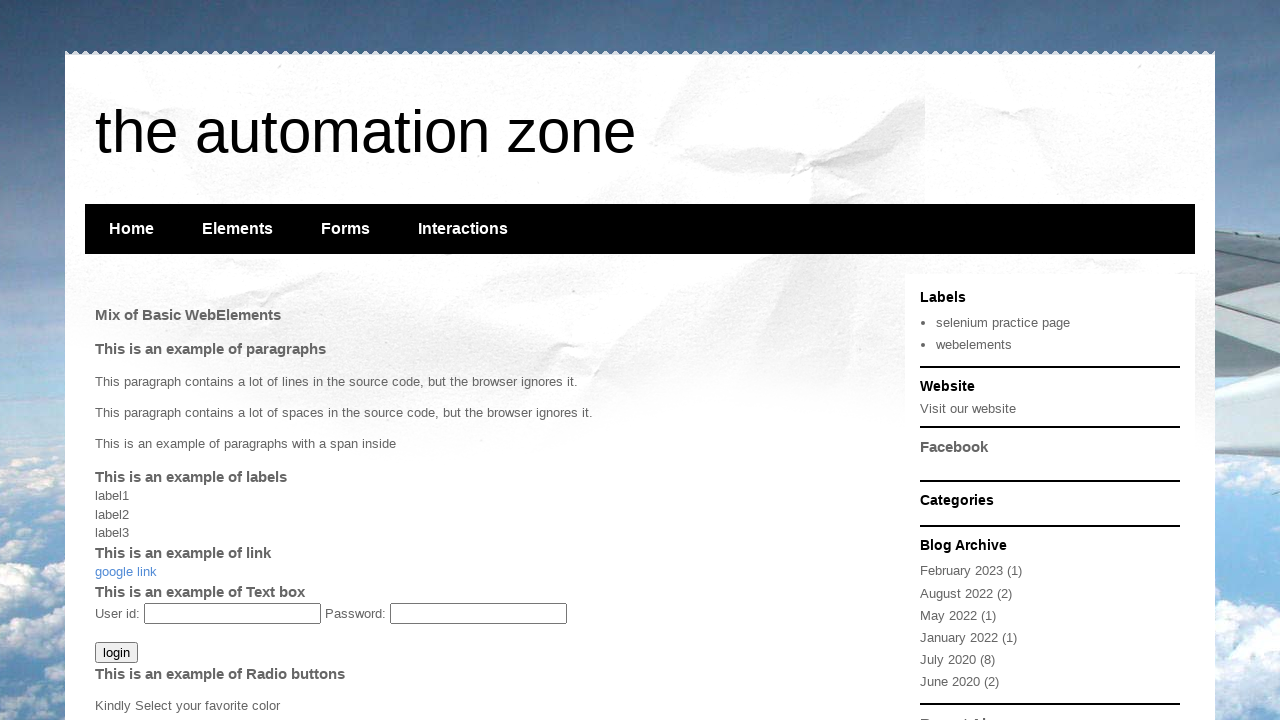

Filled username field with 'JAVA' on #input1
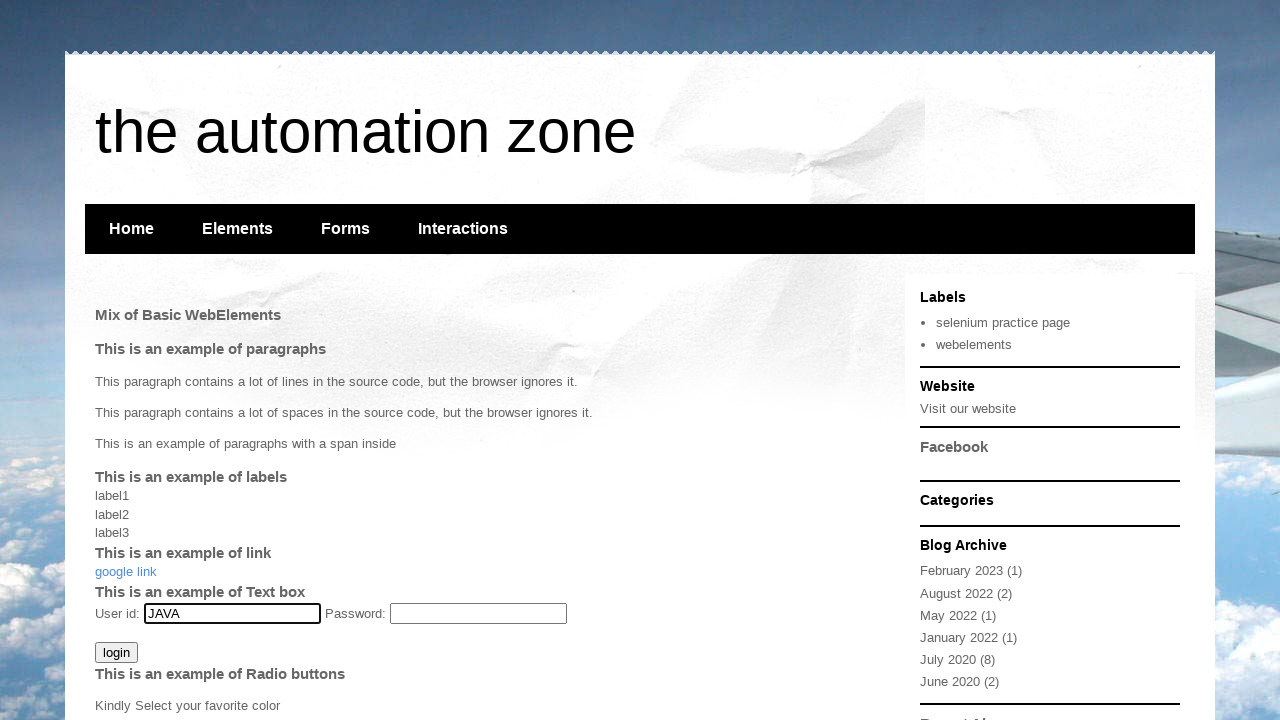

Filled password field with 'SELENIUM' on #input2
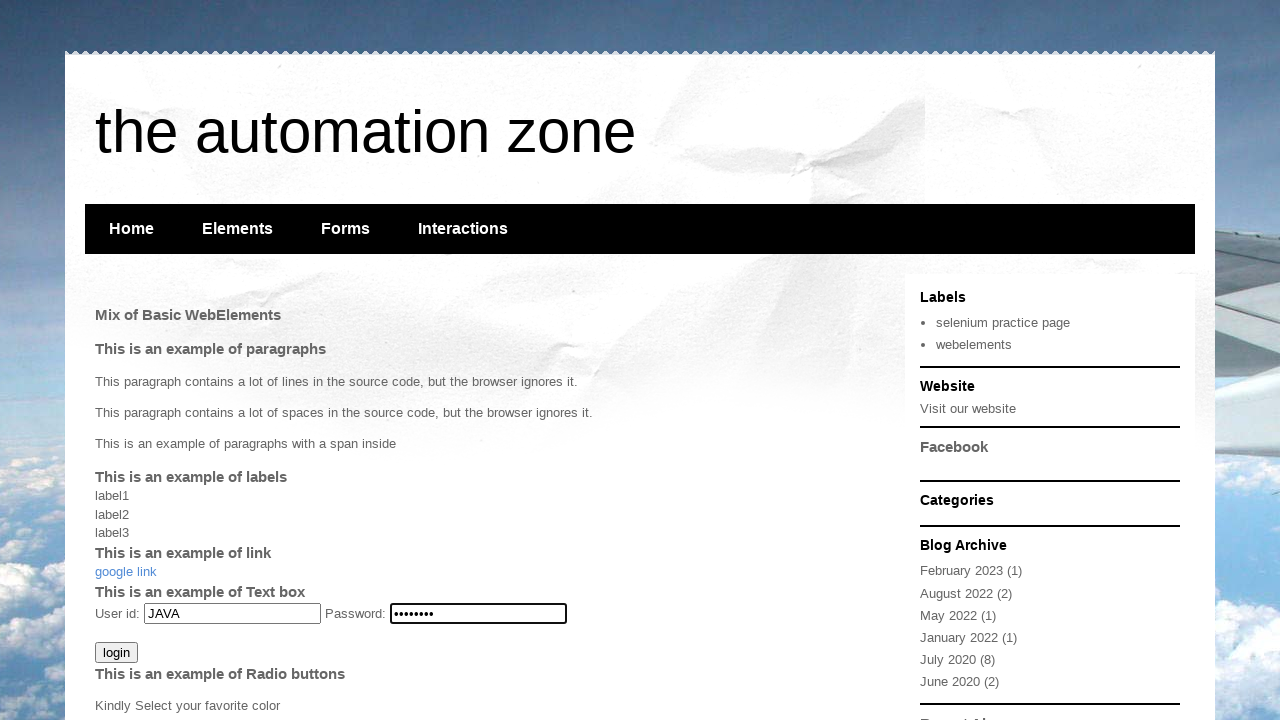

Retrieved username field value 'JAVA'
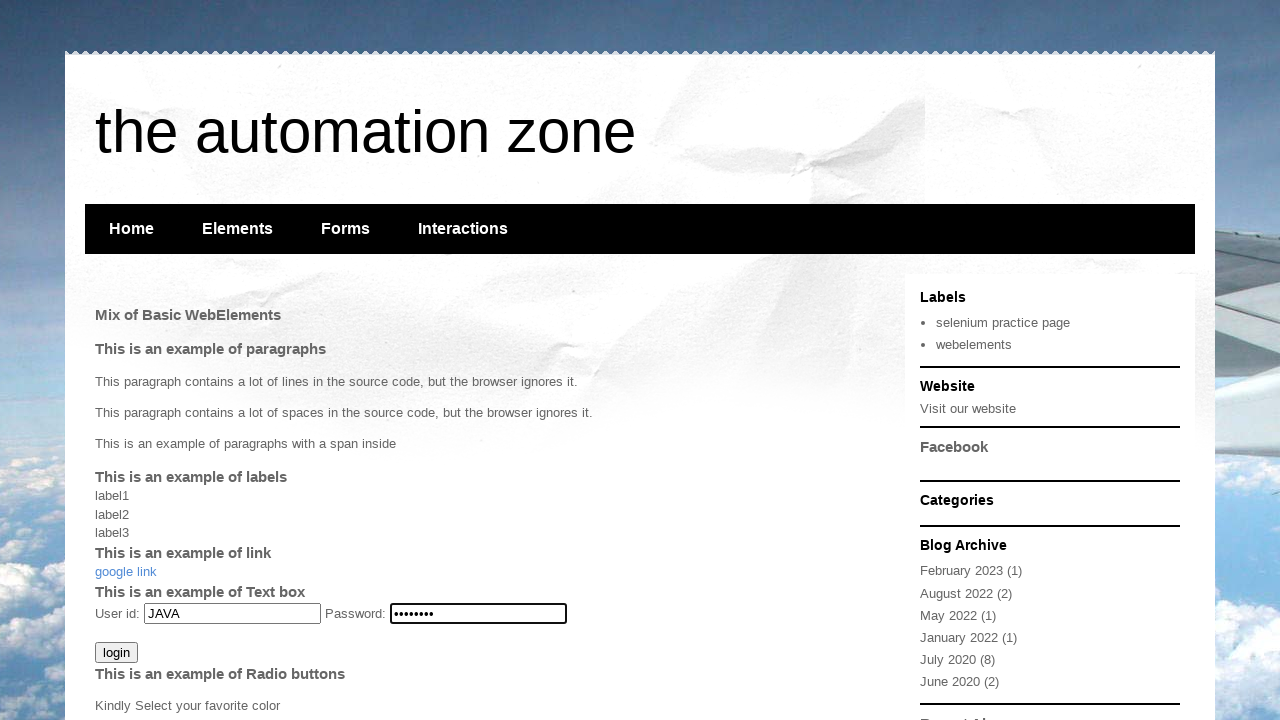

Retrieved password field value 'SELENIUM'
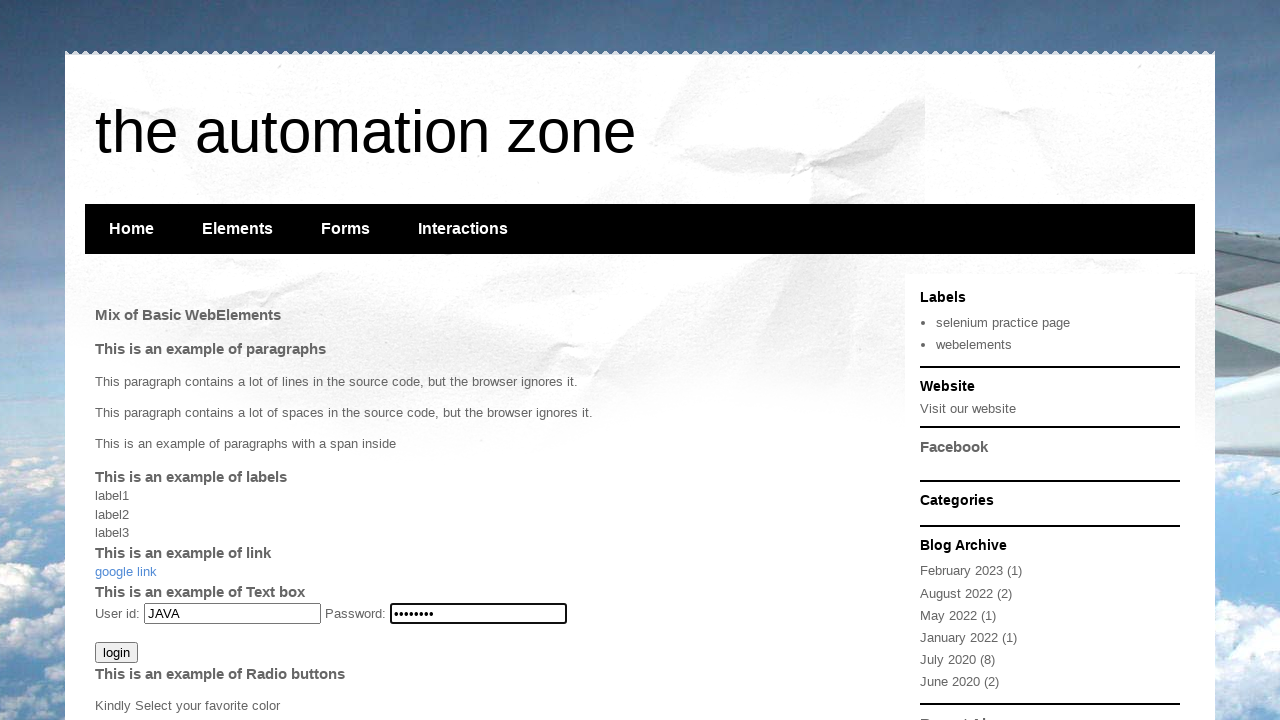

Cleared username field on #input1
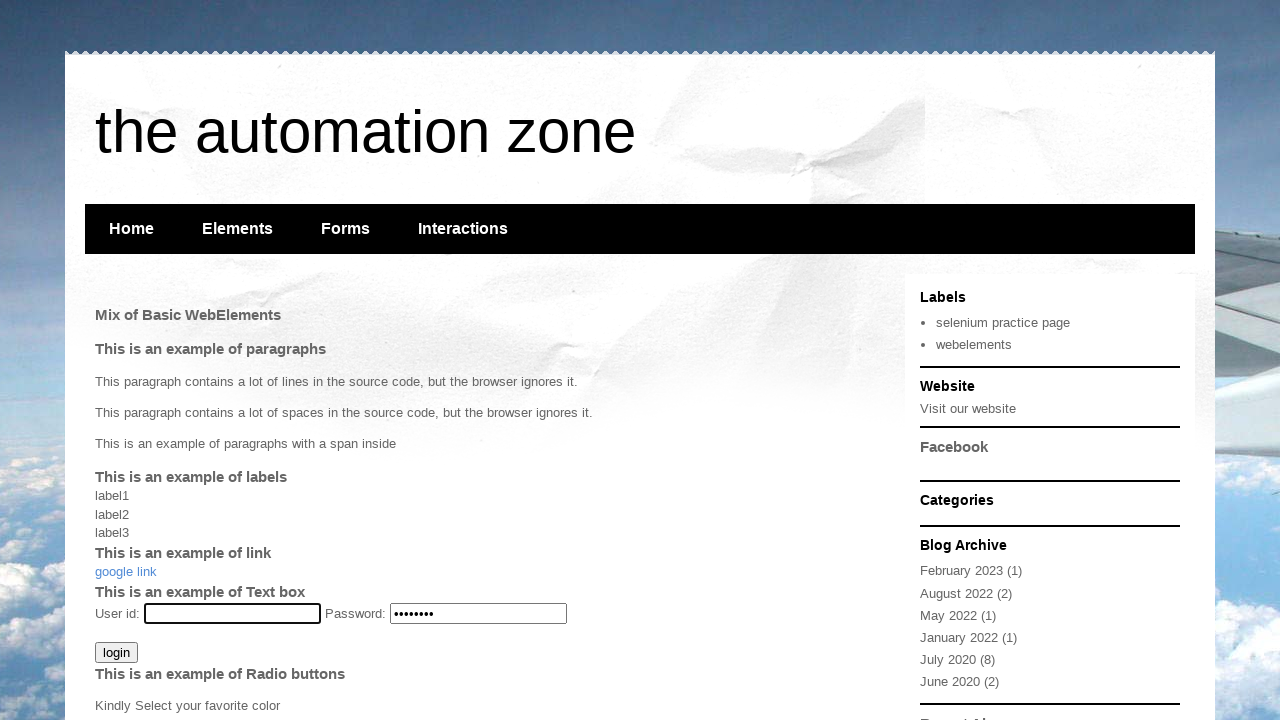

Cleared password field on #input2
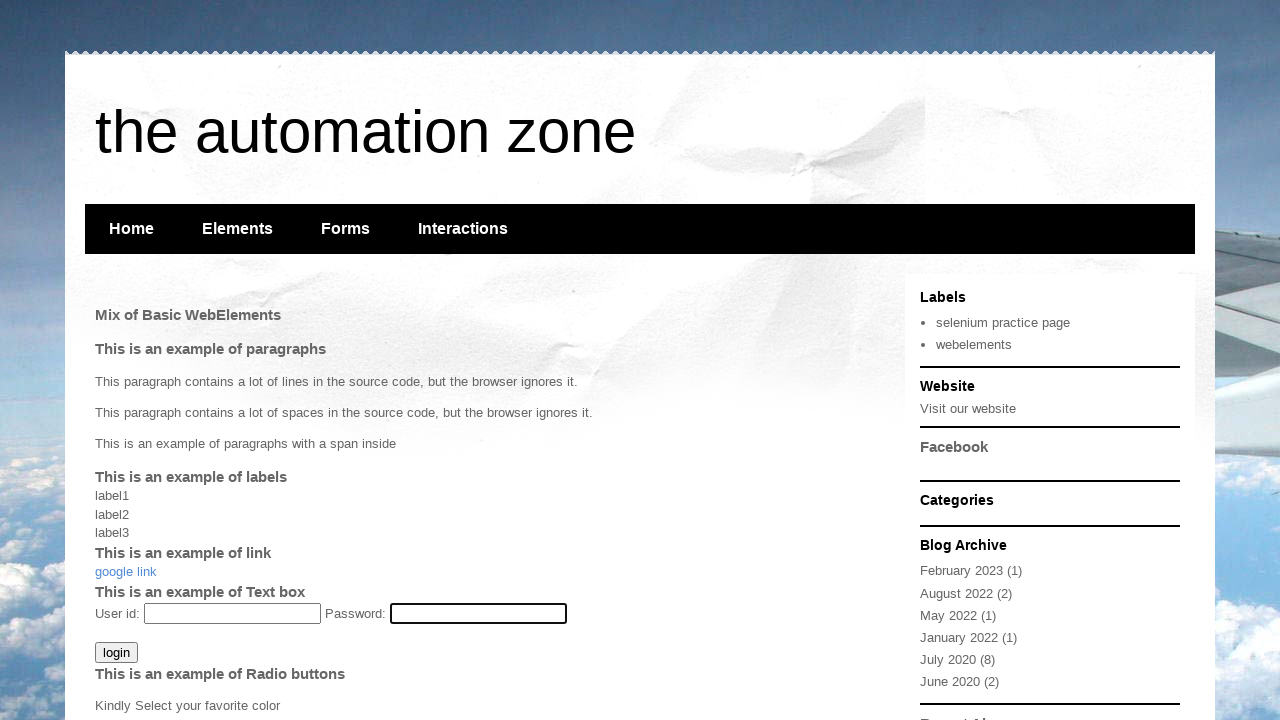

Filled username field with 'selenium' on #input1
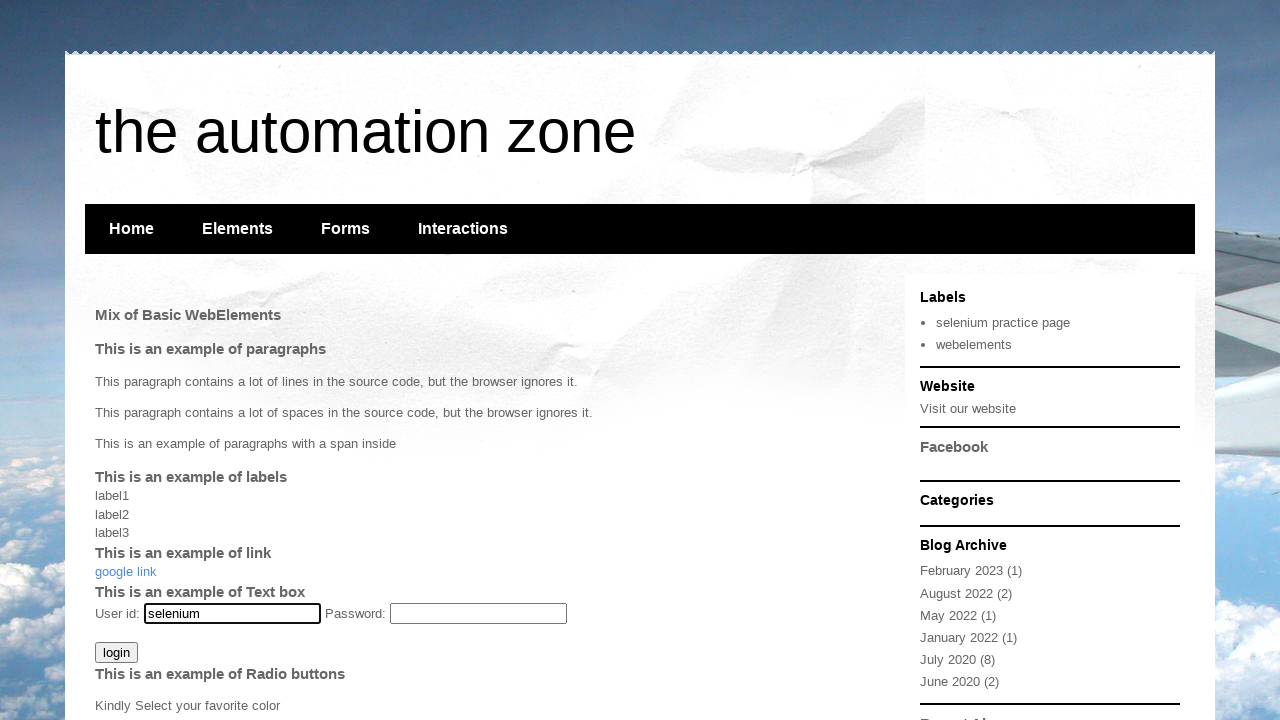

Retrieved updated username field value 'selenium'
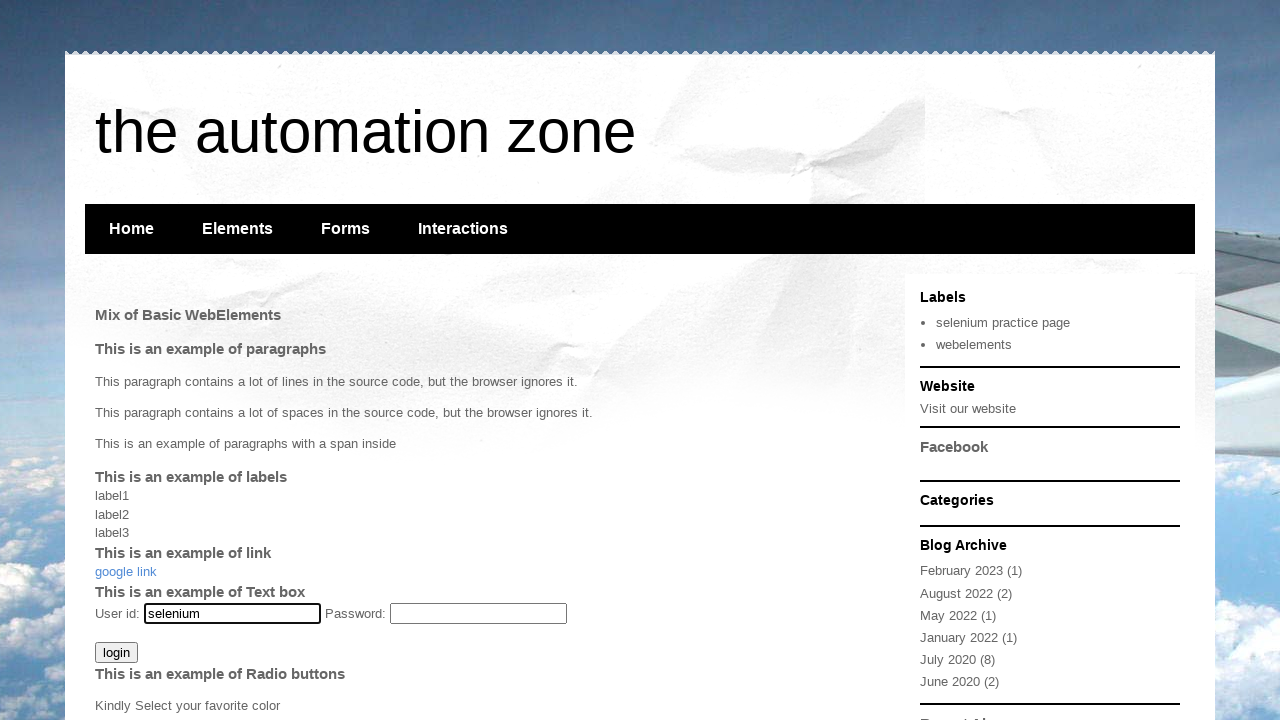

Filled password field with 'java' on #input2
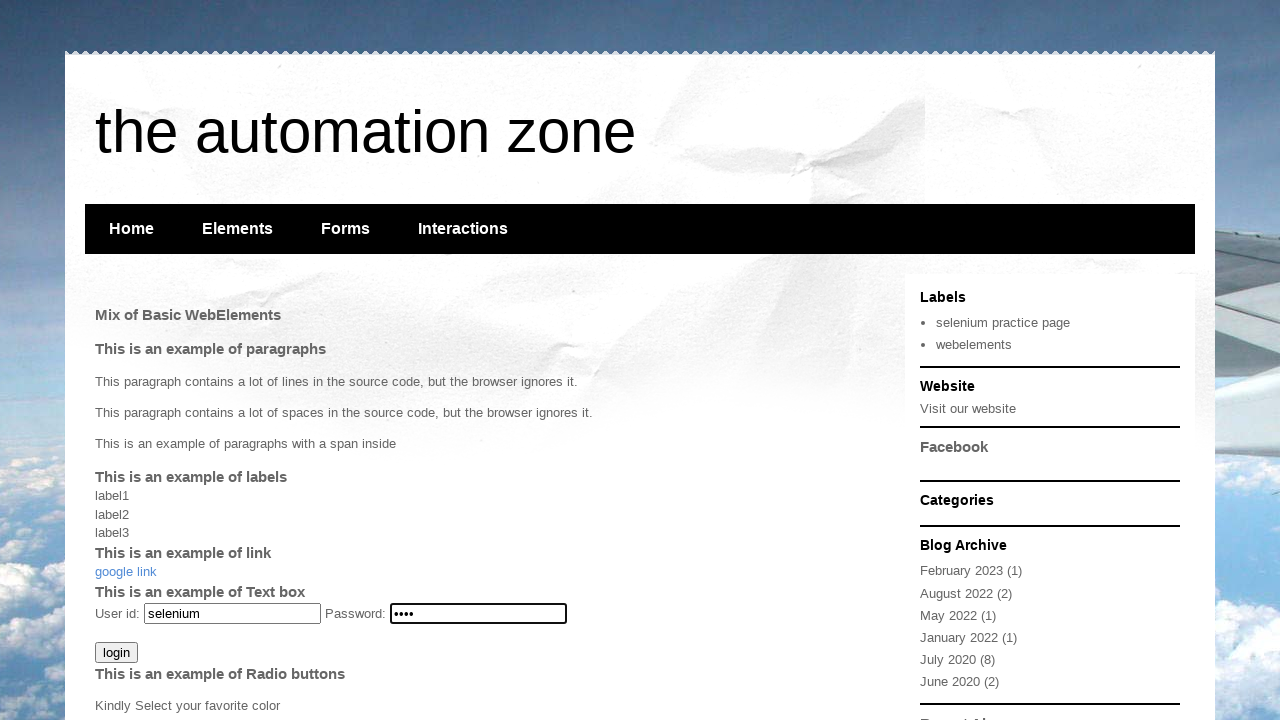

Retrieved updated password field value 'java'
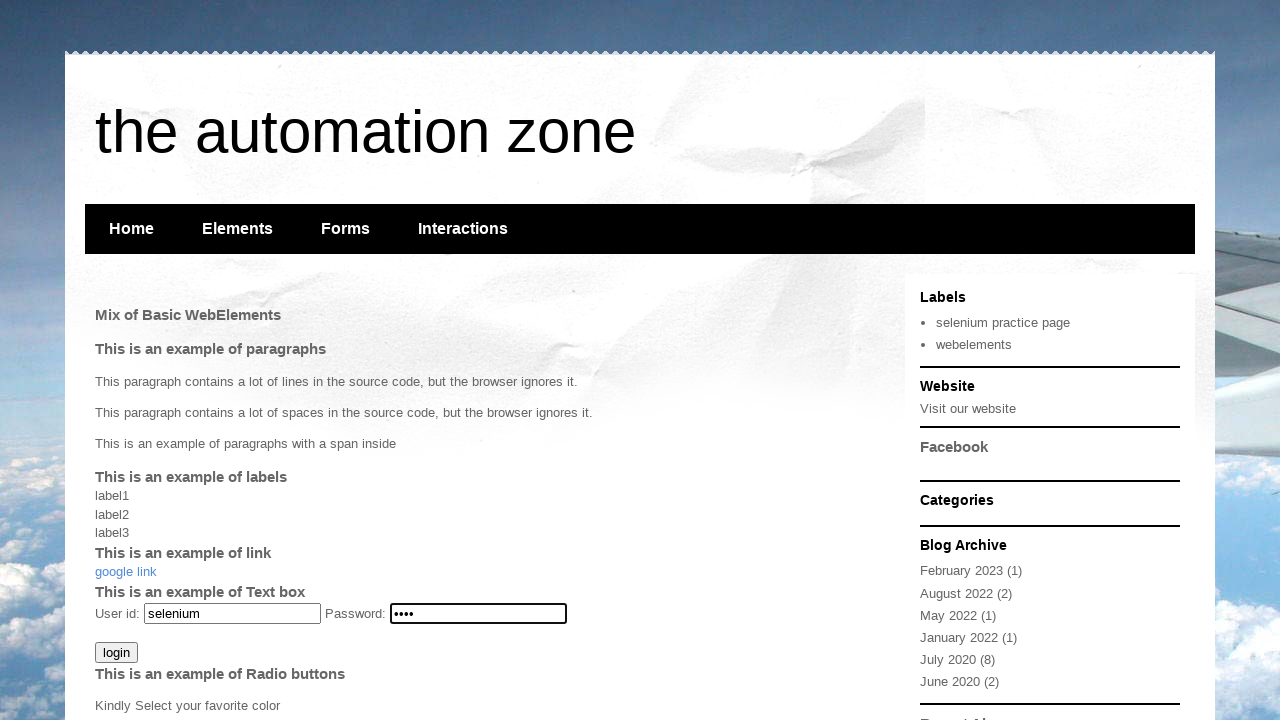

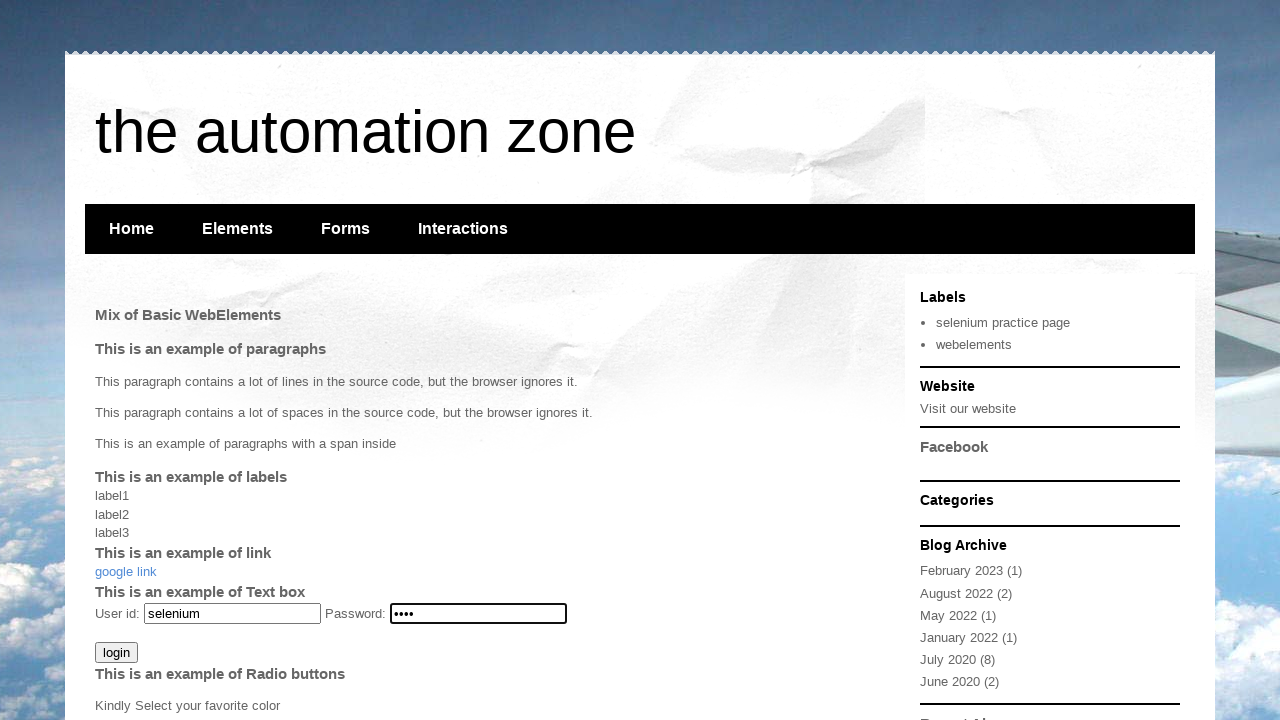